Tests a signup form by filling in first name, last name, and email fields, then submitting the form.

Starting URL: https://secure-retreat-92358.herokuapp.com/

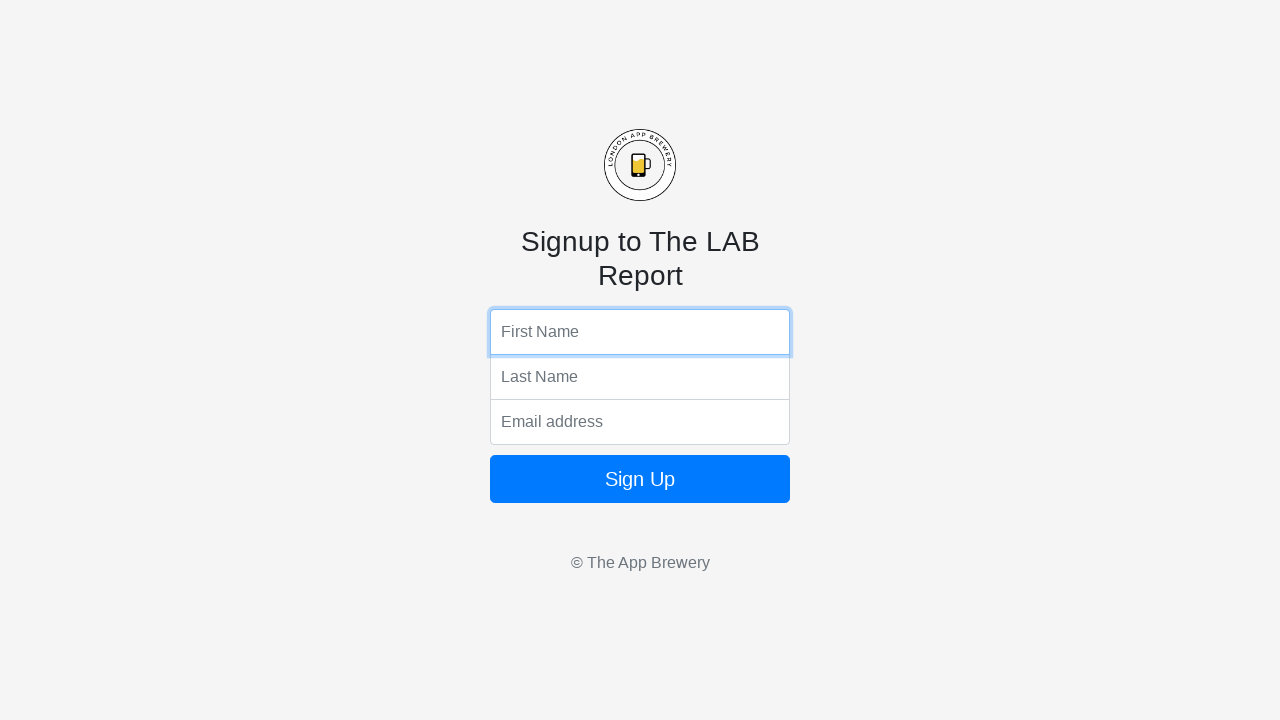

Filled first name field with 'Michael' on input[name='fName']
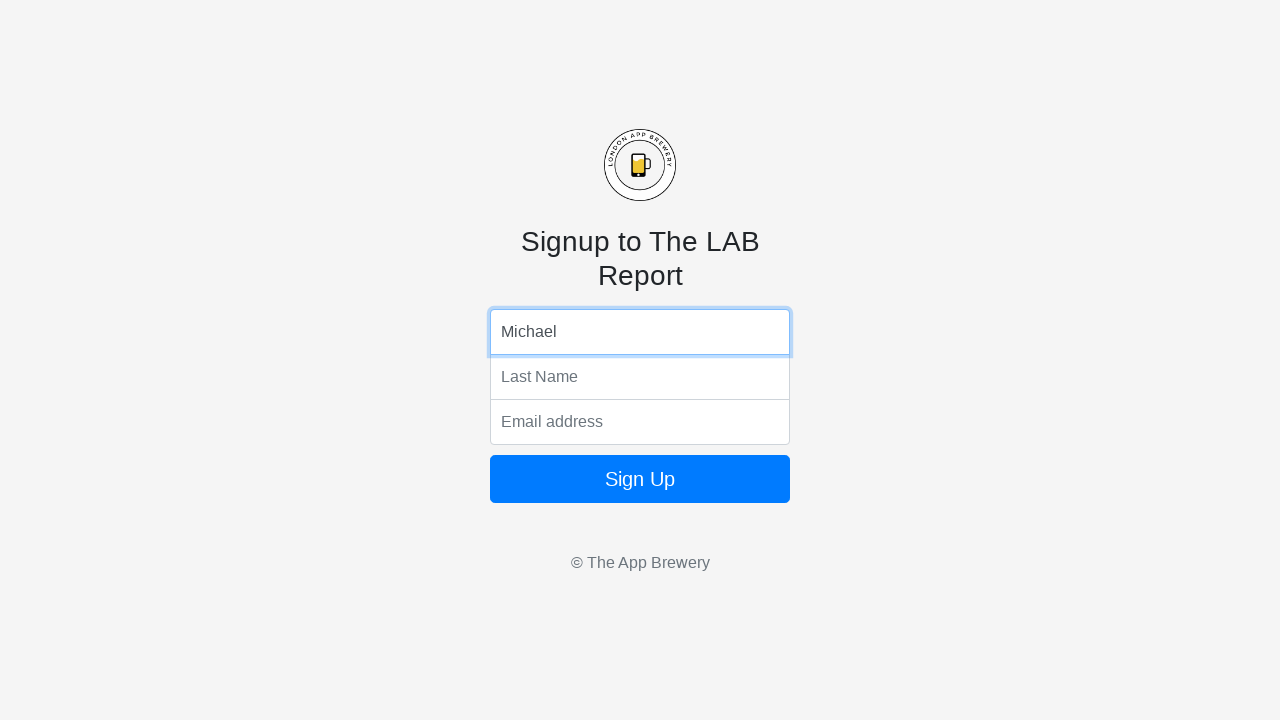

Filled last name field with 'Johnson' on input[name='lName']
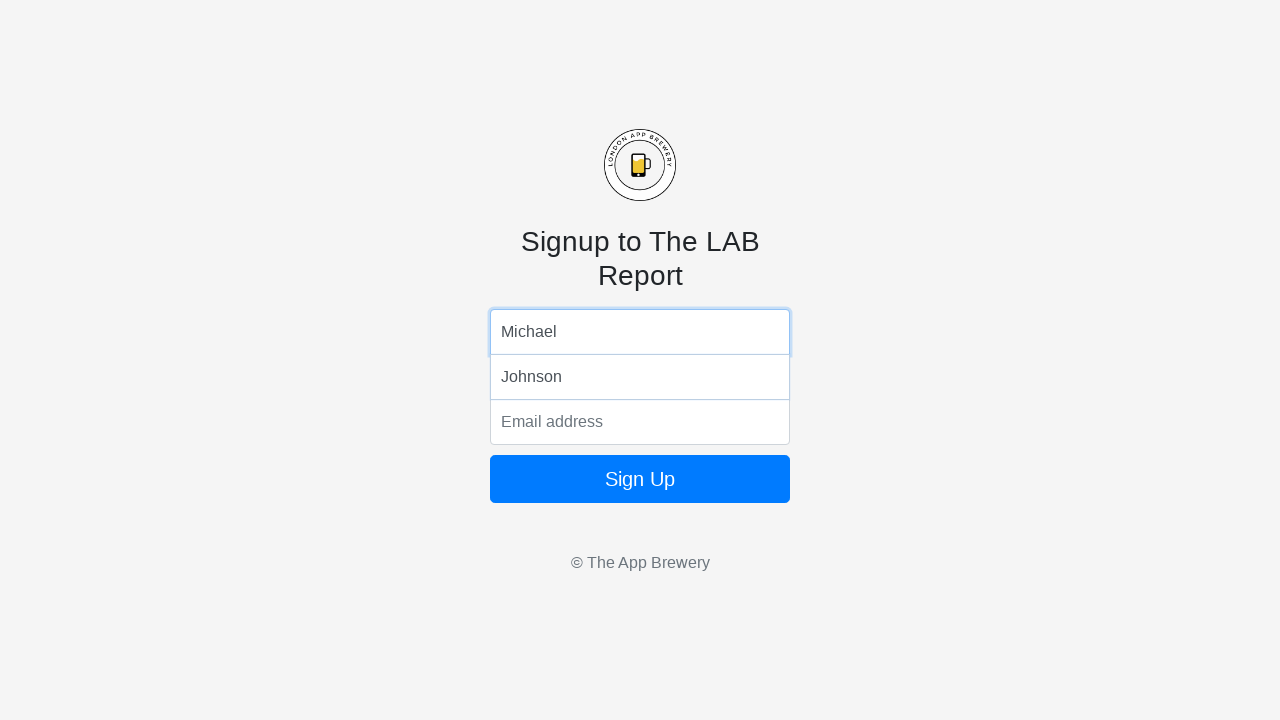

Filled email field with 'michael.johnson@example.com' on input[name='email']
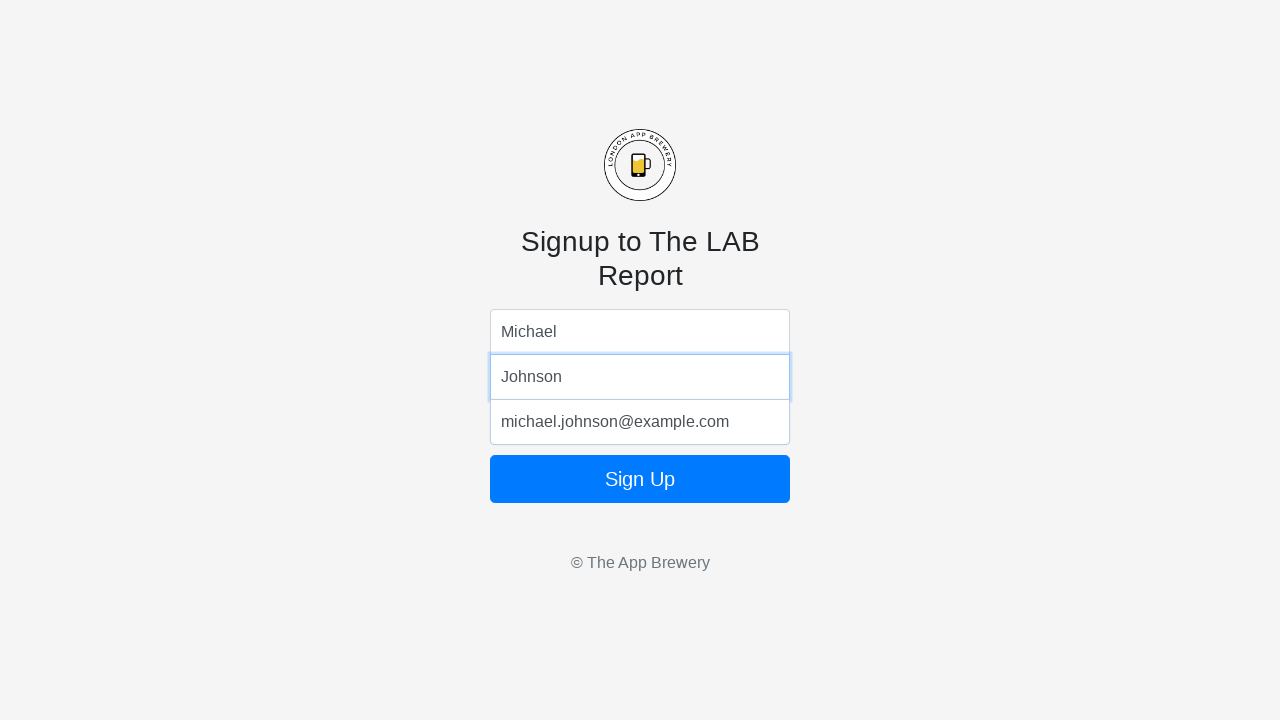

Clicked submit button to submit the signup form at (640, 479) on form button
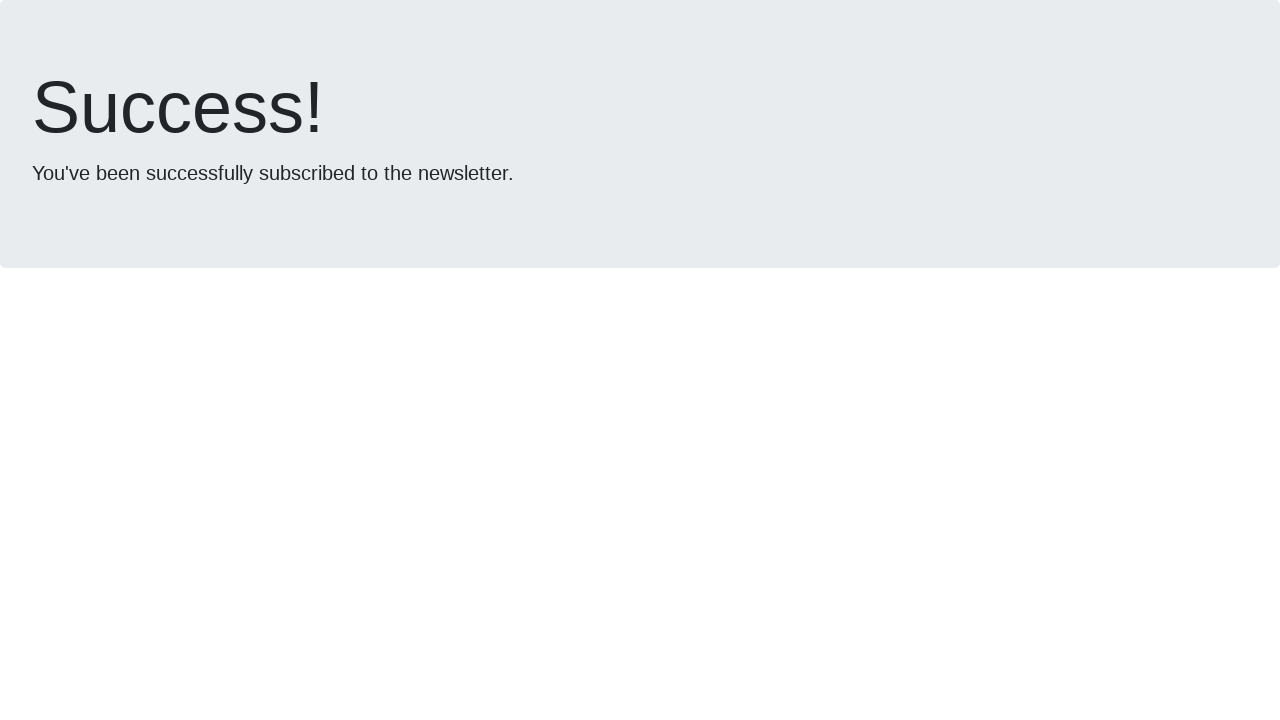

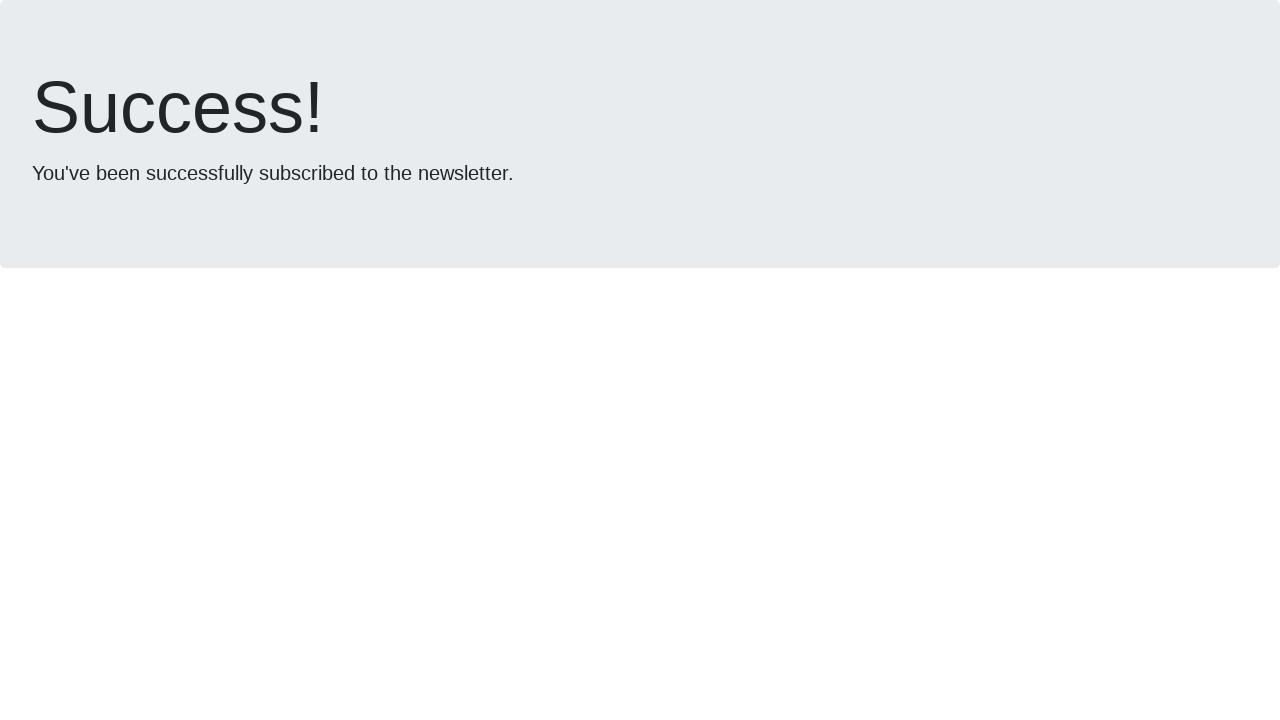